Tests adding a todo item by entering "Learn Selenium" in the input field and pressing Enter, then verifies the todo was added to the list.

Starting URL: https://lambdatest.github.io/sample-todo-app/

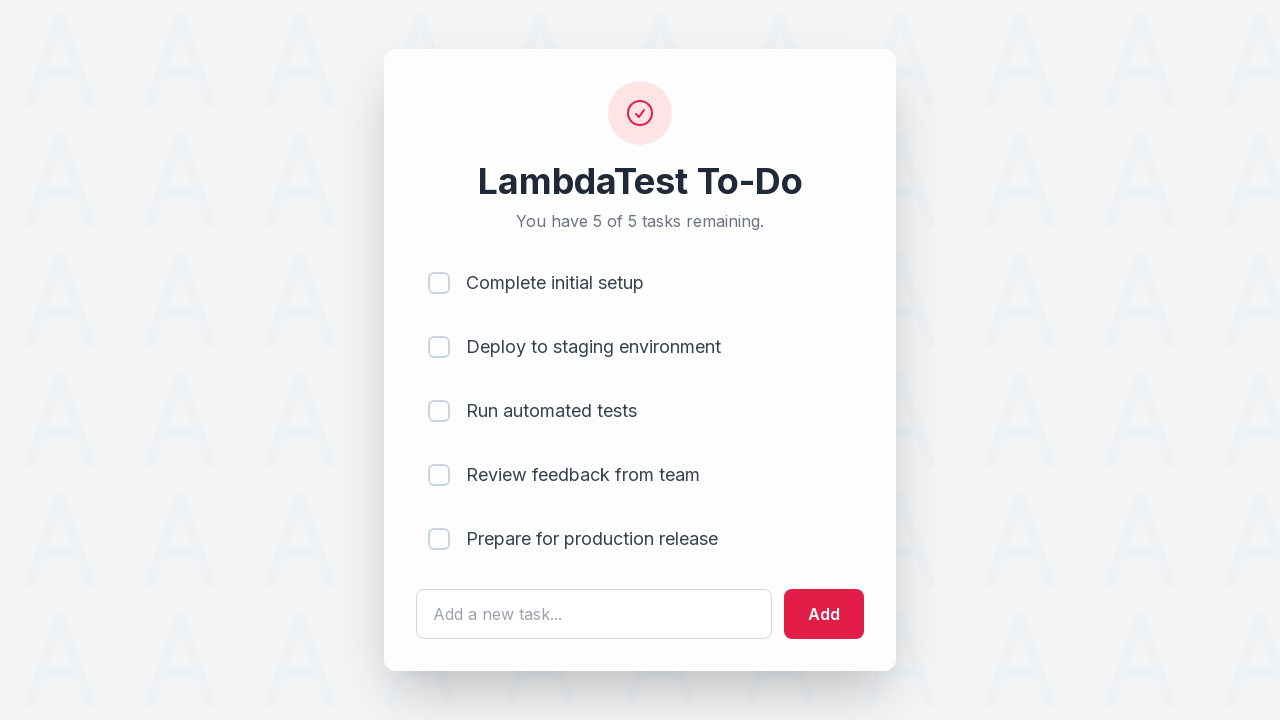

Filled todo input field with 'Learn Selenium' on #sampletodotext
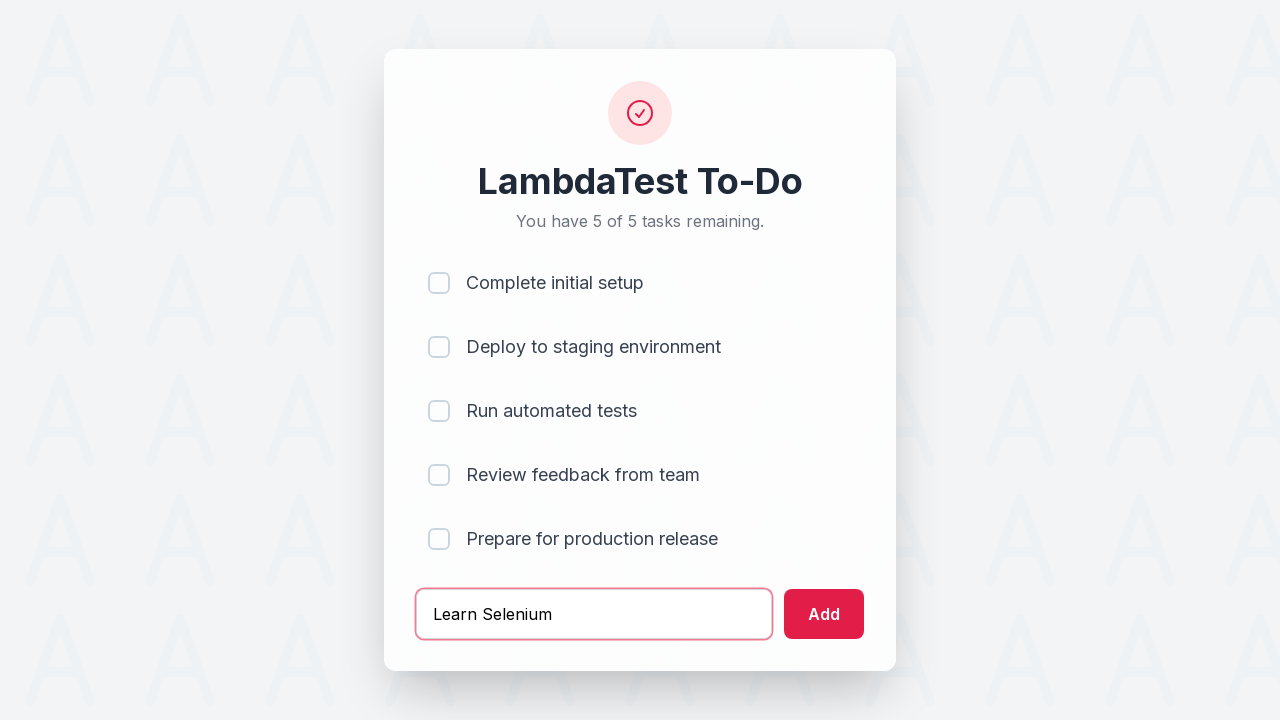

Pressed Enter to submit the todo item on #sampletodotext
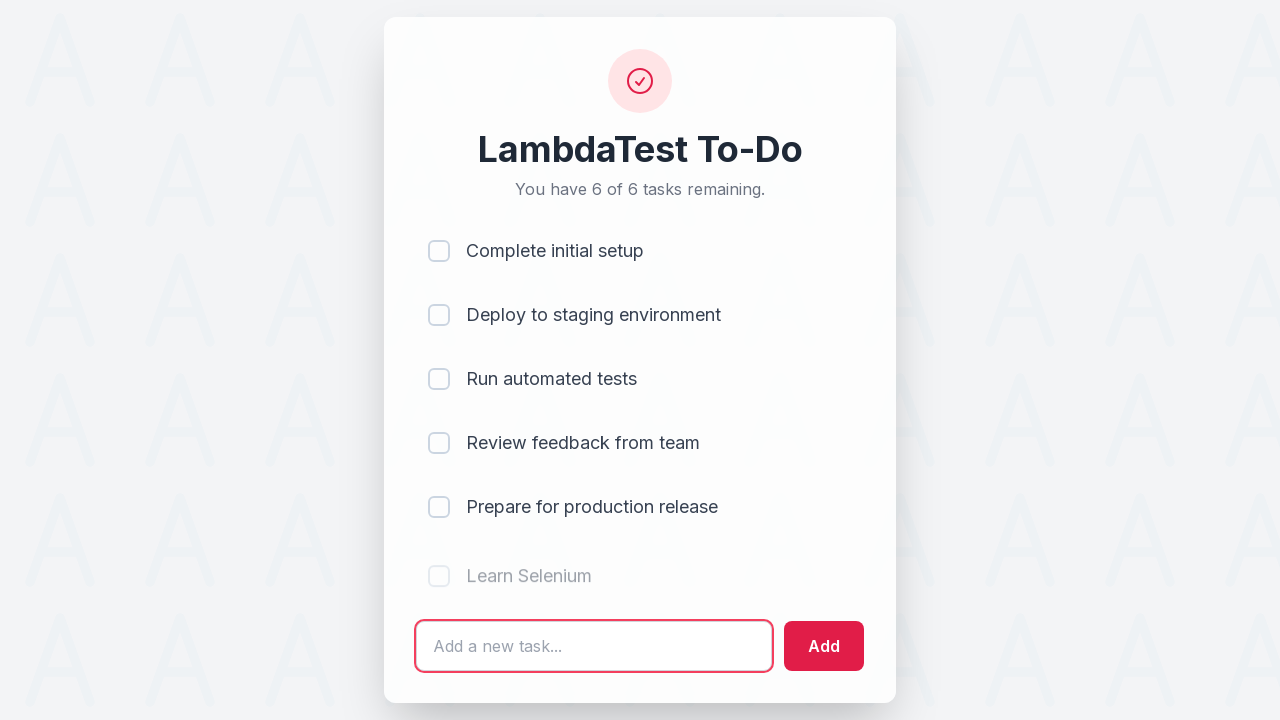

Verified todo item was added to the list
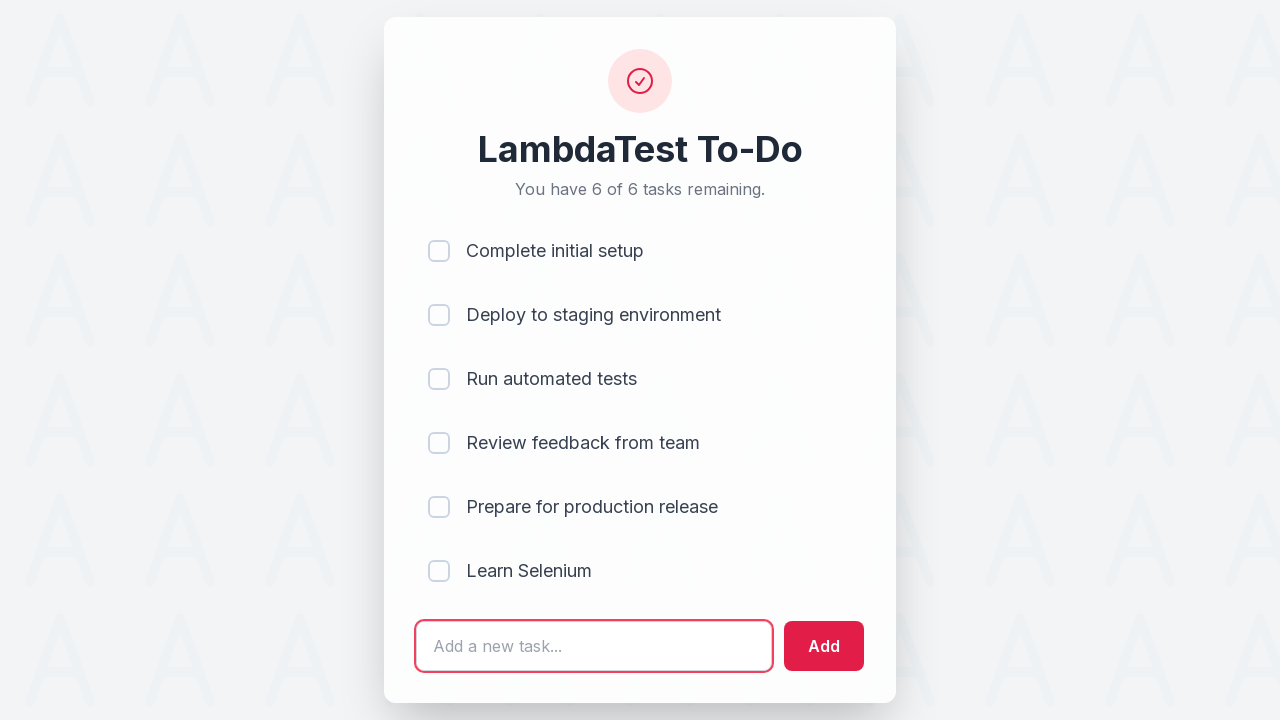

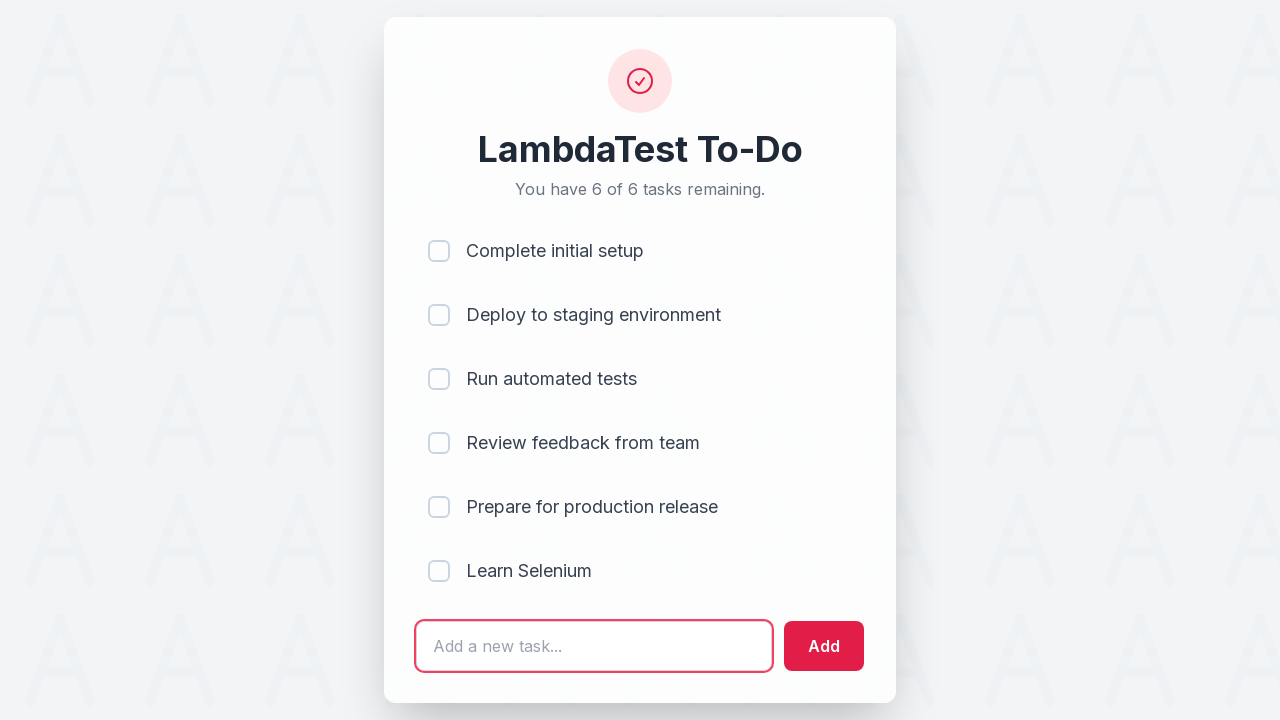